Tests the Hacker News Algolia search functionality by entering a search query and waiting for story results to load.

Starting URL: https://hn.algolia.com/?dateRange=all&page=0&prefix=false&query=&sort=byDate&type=story

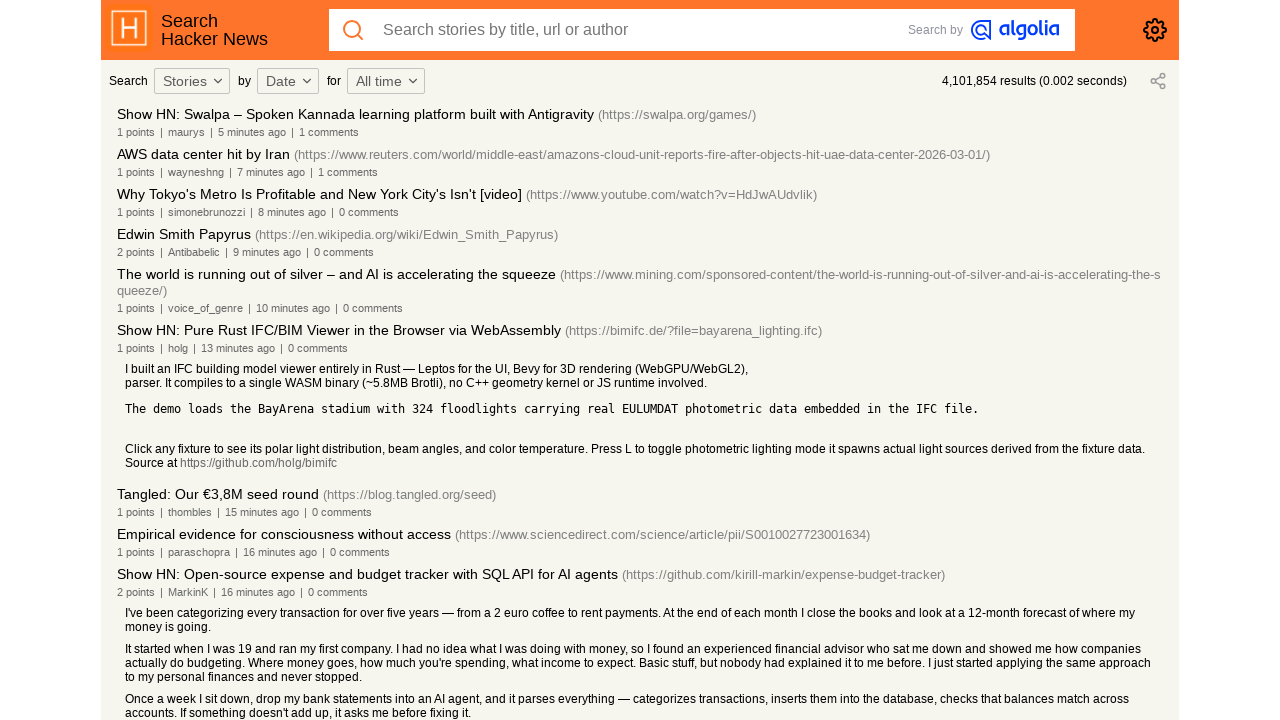

Search input field became visible
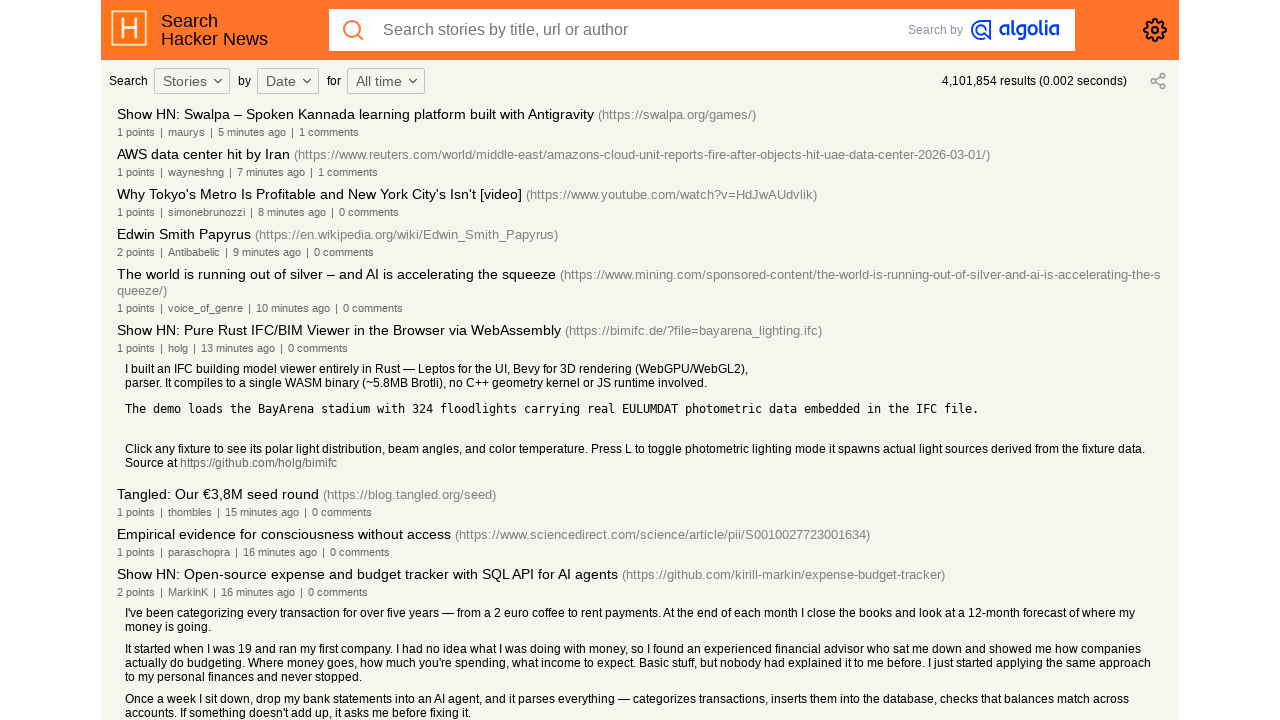

Entered 'machine learning' into search field on .SearchHeader_container input >> nth=0
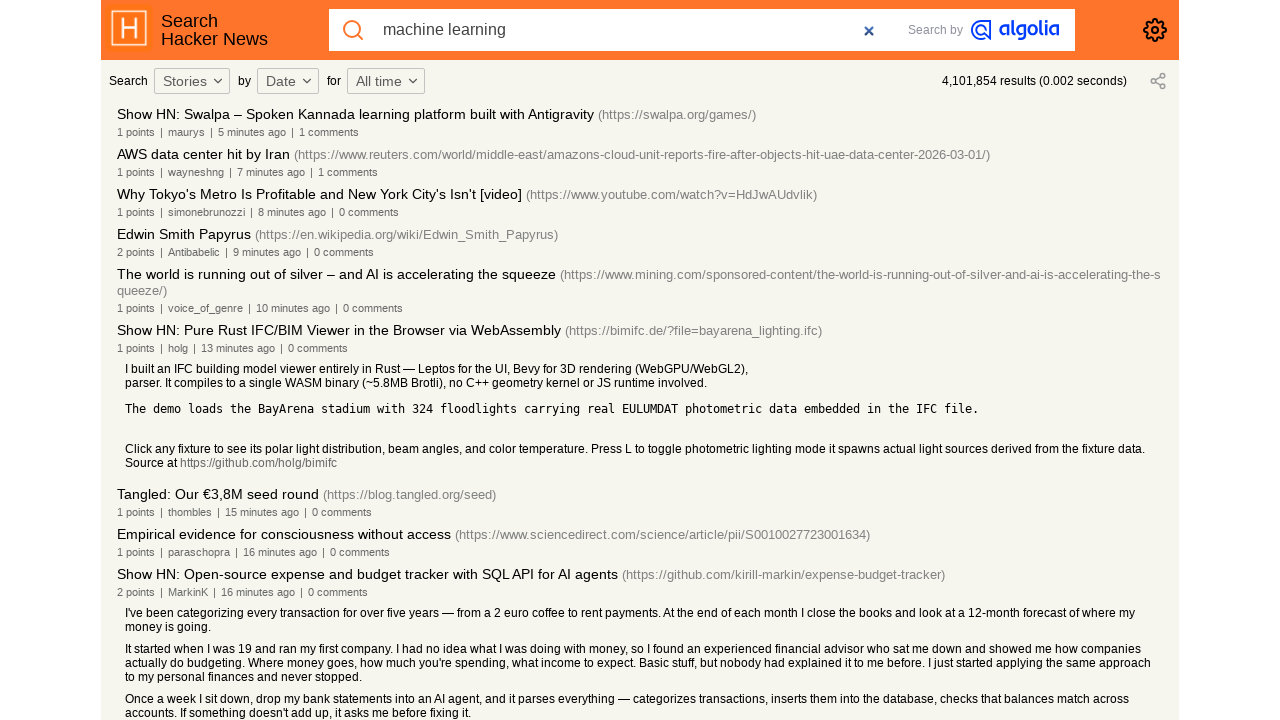

Story results loaded from Hacker News Algolia search
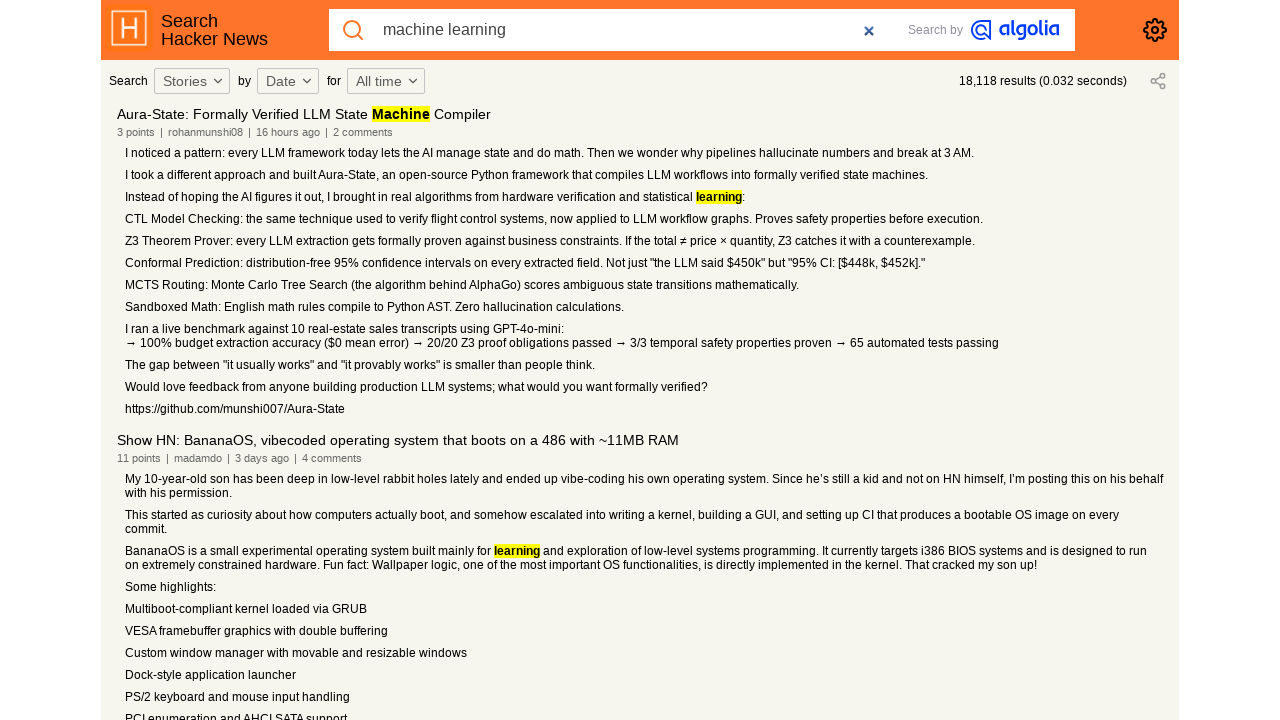

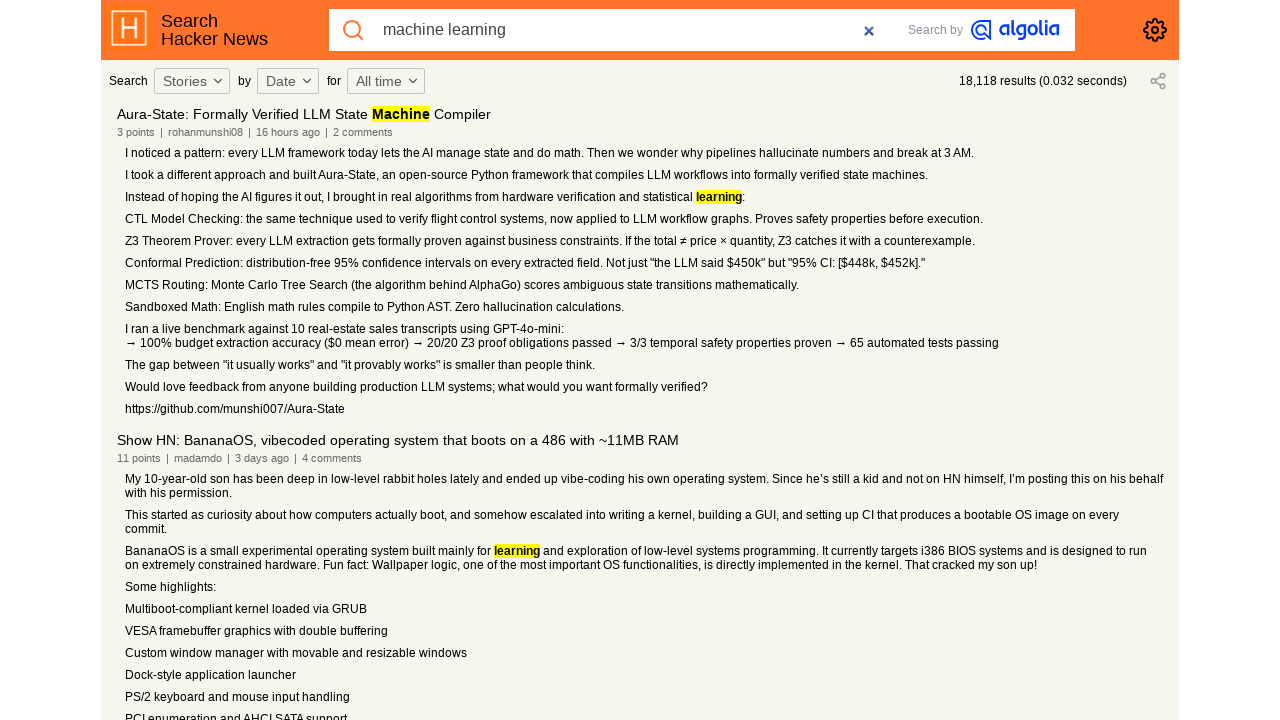